Navigates to DeHieu website and closes popup if it appears

Starting URL: https://dehieu.vn/

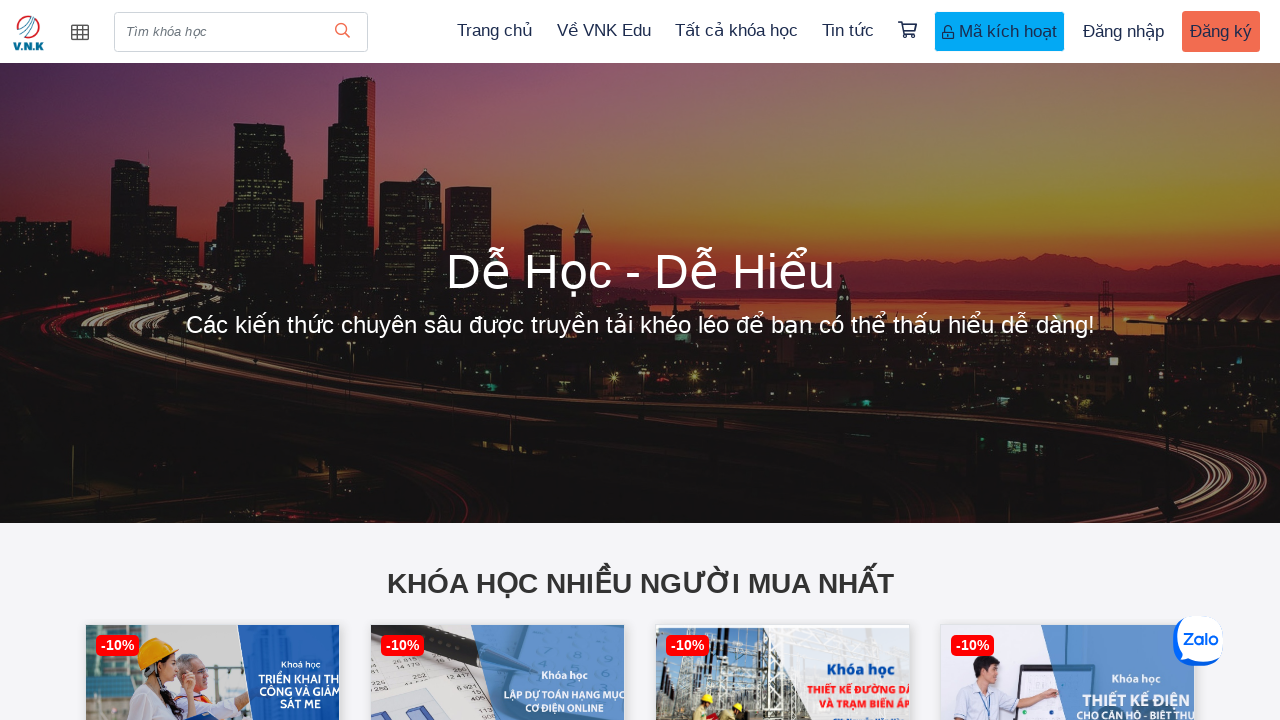

Waited 3 seconds for DeHieu website to load
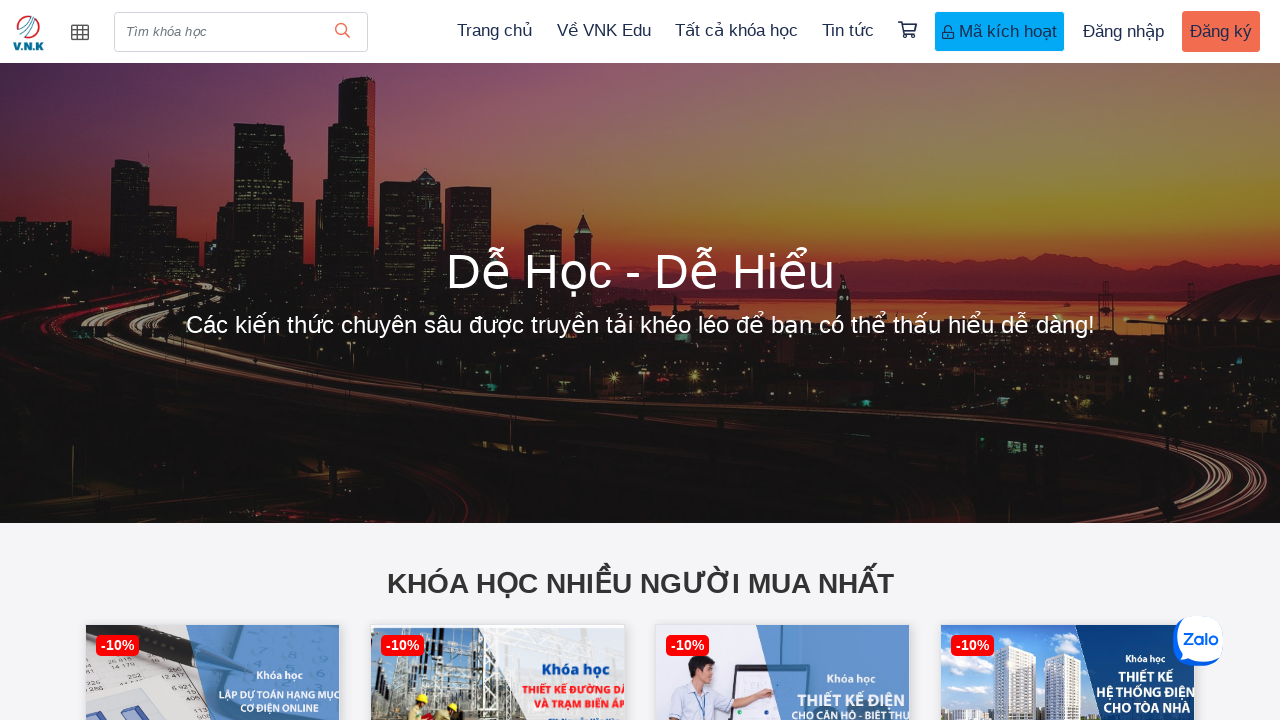

Located popup elements on the page
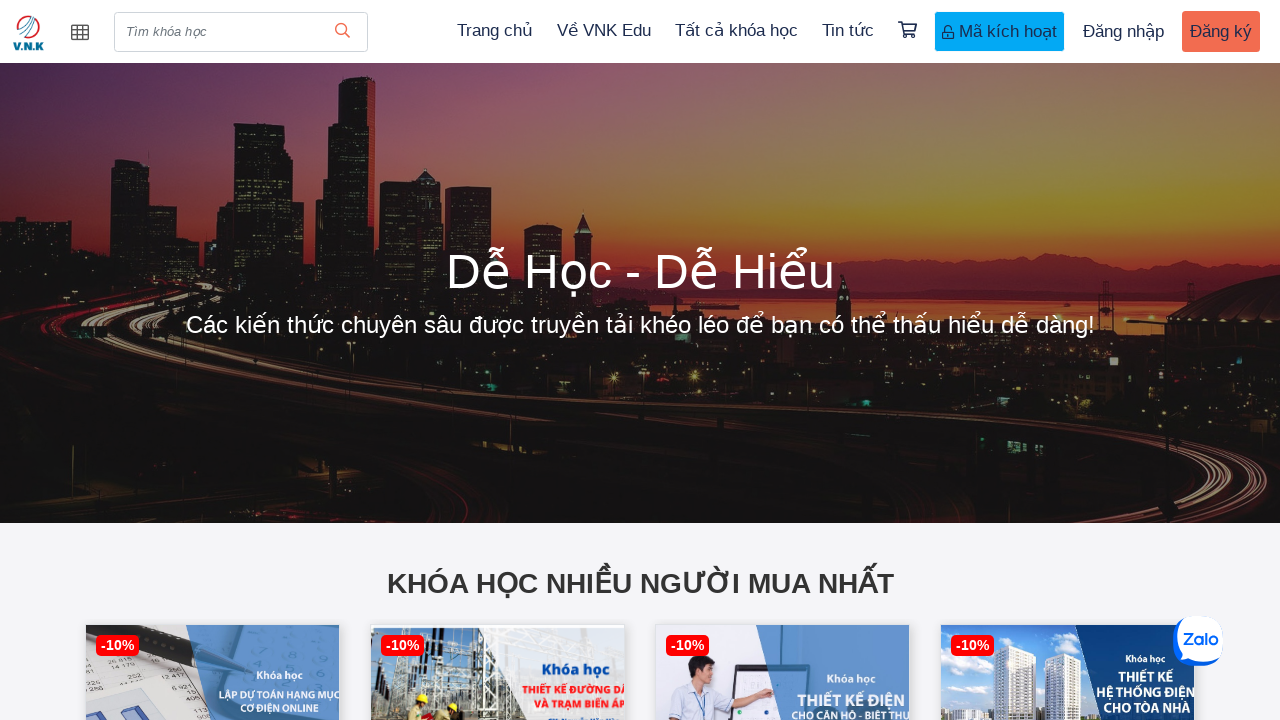

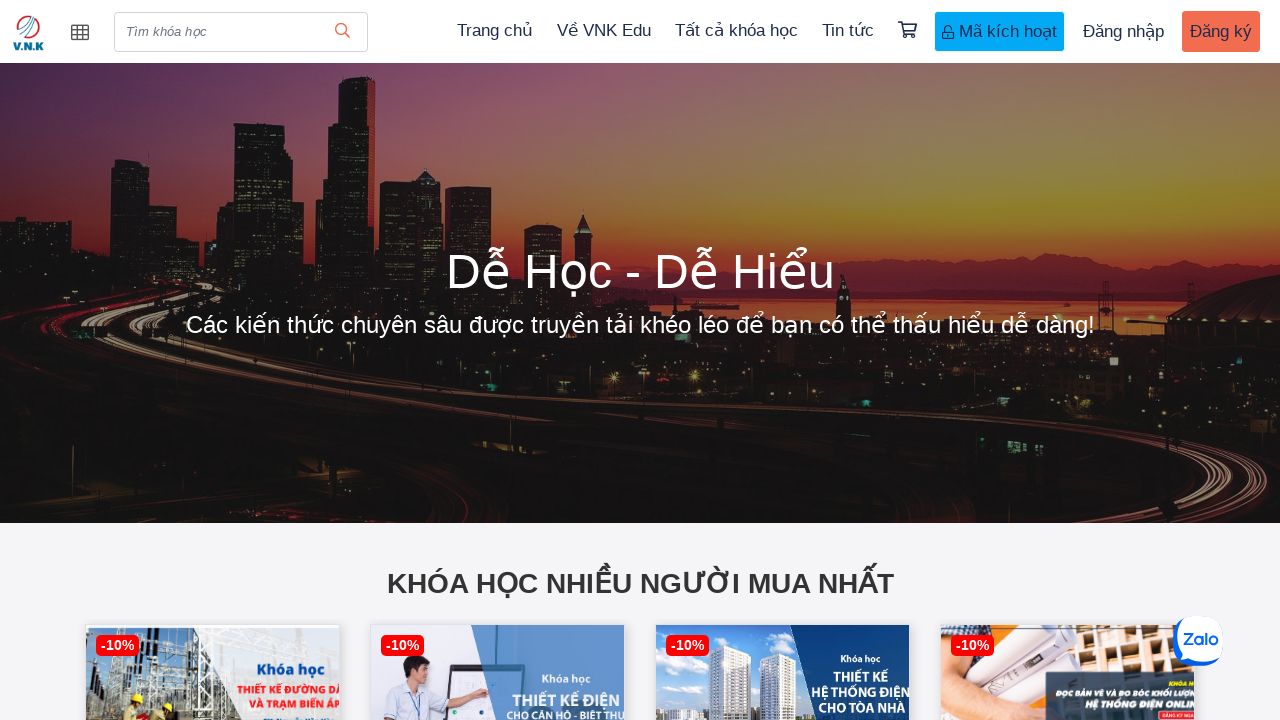